Navigates to a practice page after clearing all cookies from the browser context

Starting URL: http://qaclickacademy.com/practice.php

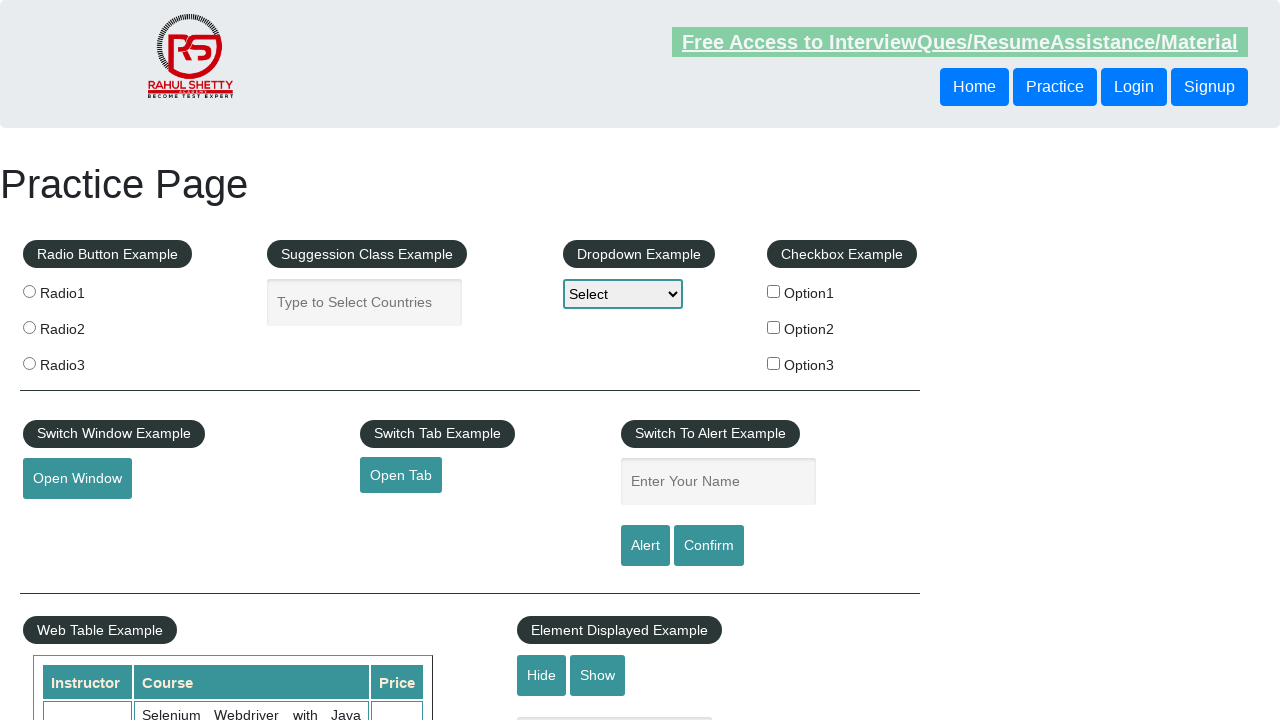

Cleared all cookies from browser context
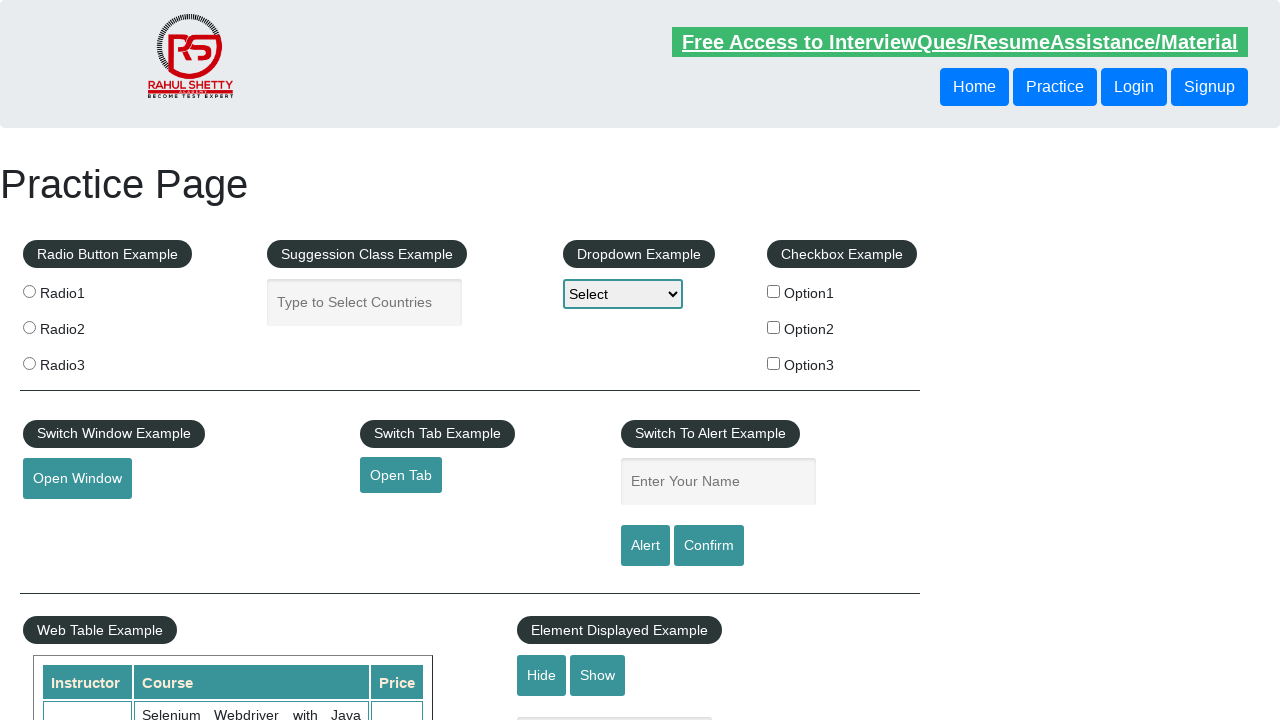

Page fully loaded (domcontentloaded state reached)
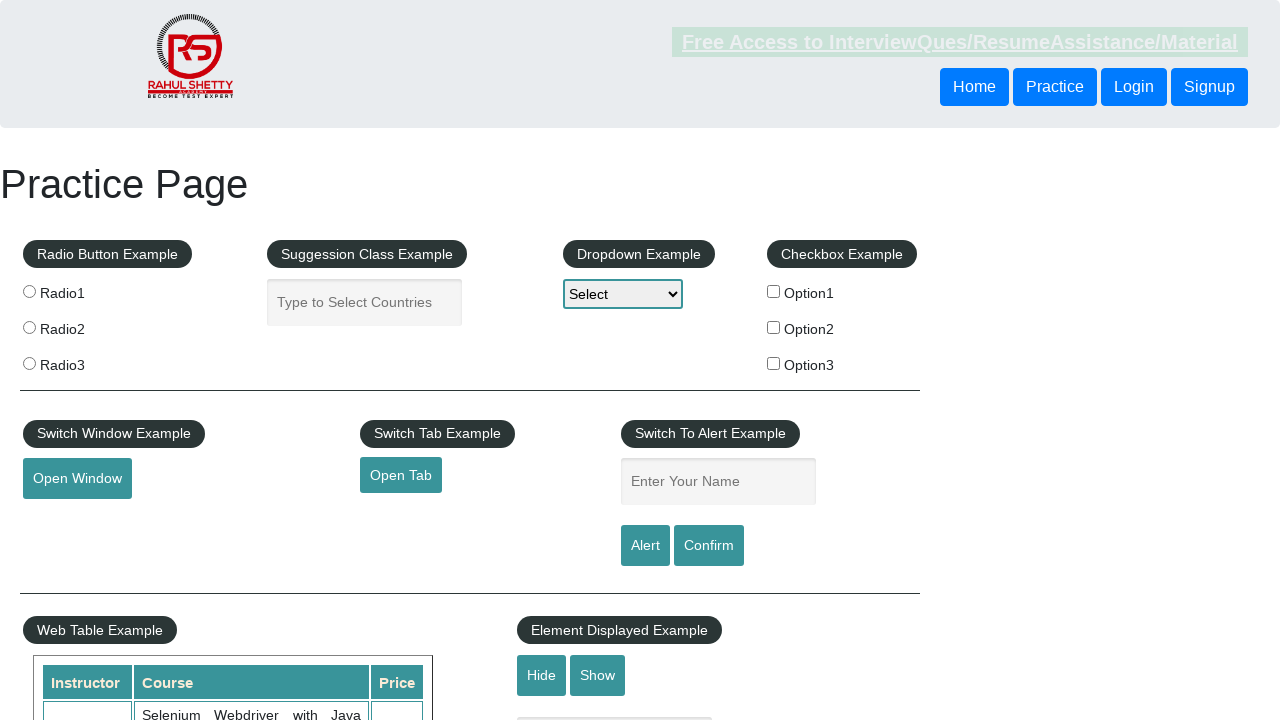

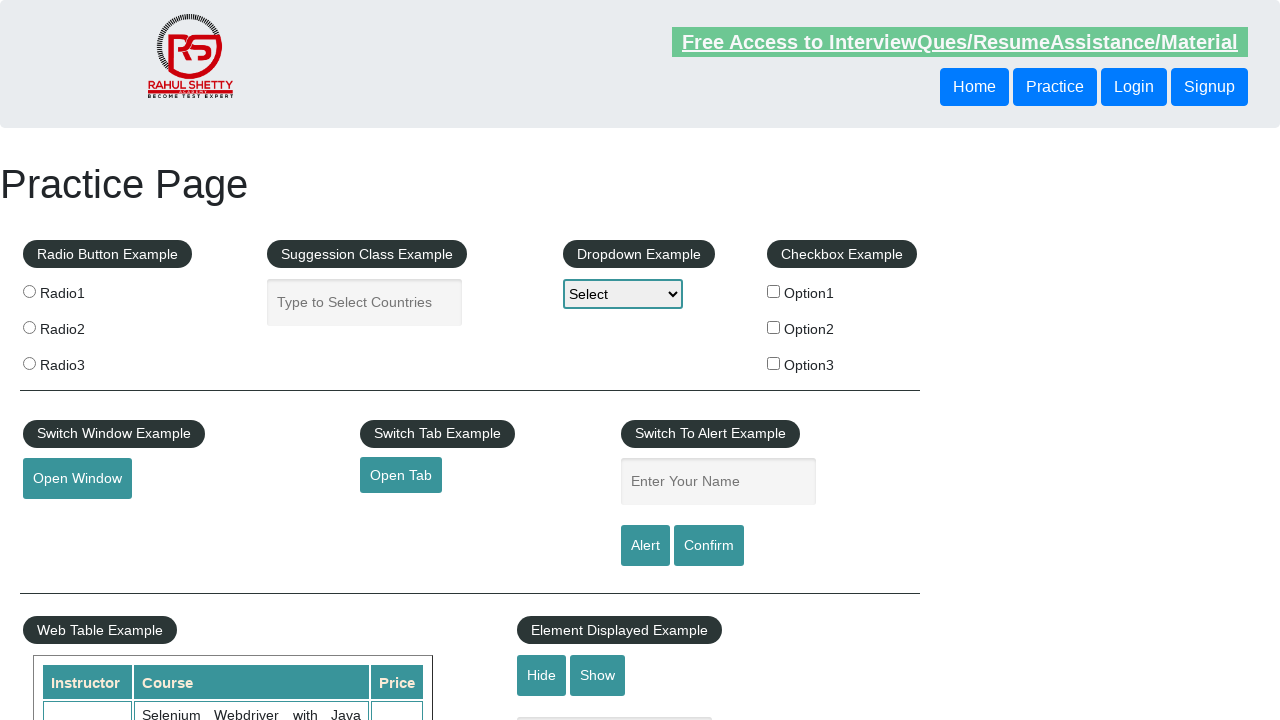